Tests drag and drop functionality by dragging an element from one position and dropping it to another target element

Starting URL: https://jqueryui.com/resources/demos/droppable/default.html

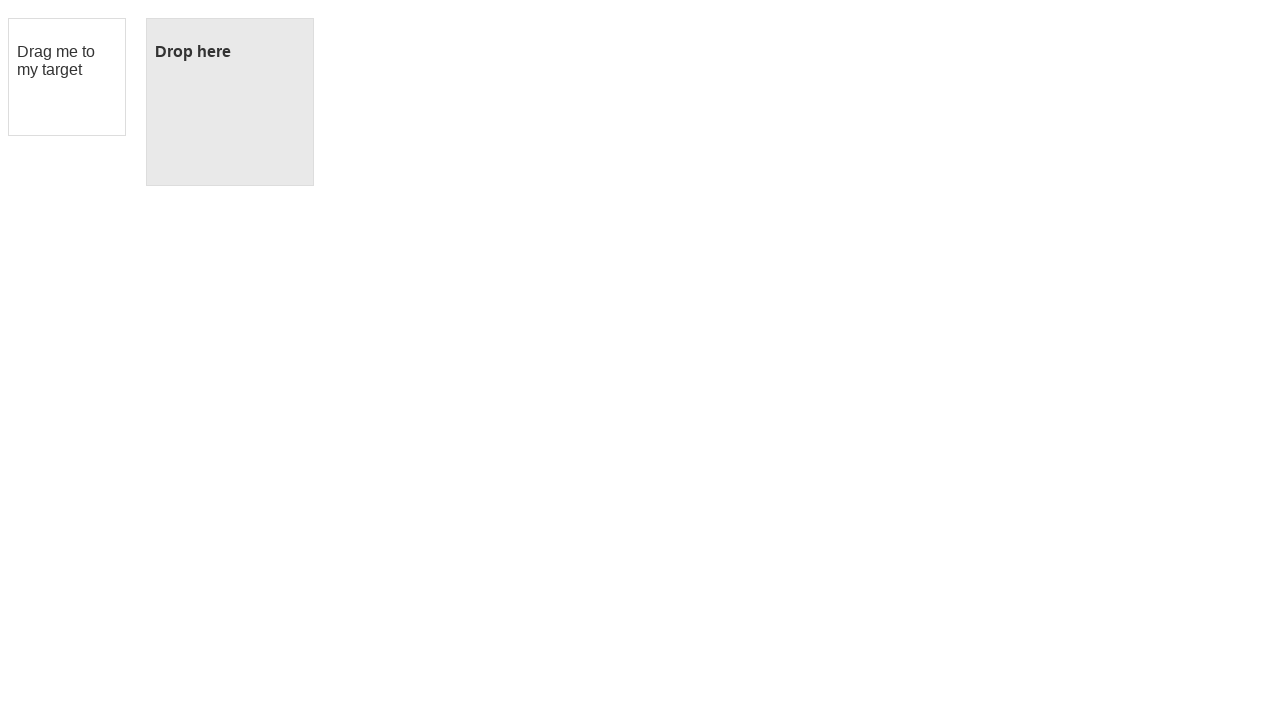

Located the draggable element
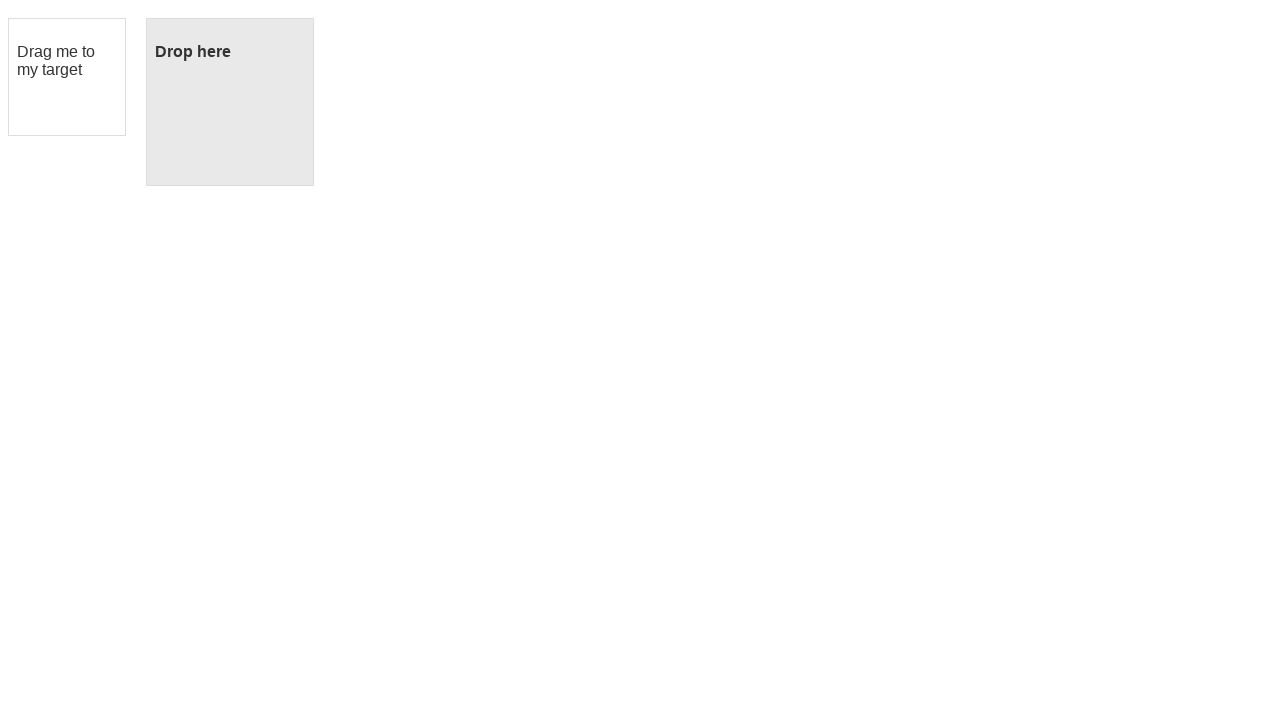

Located the droppable target element
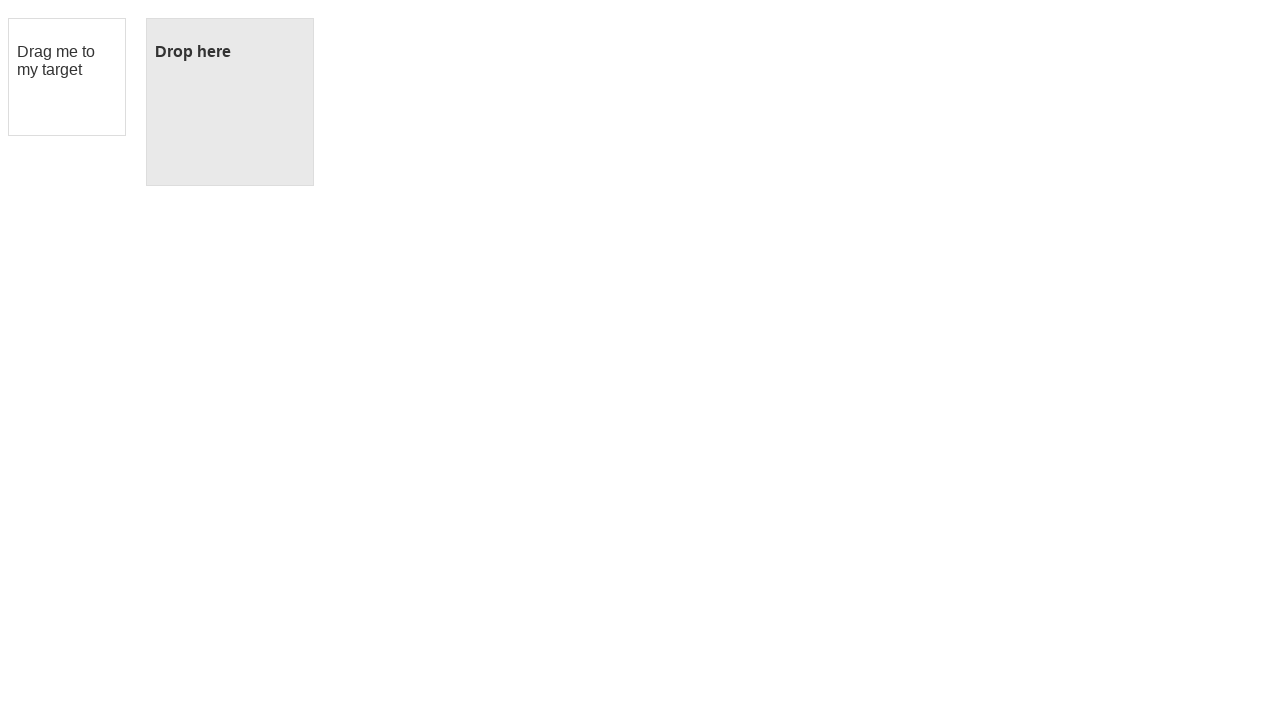

Dragged element from source position and dropped it to target element at (230, 102)
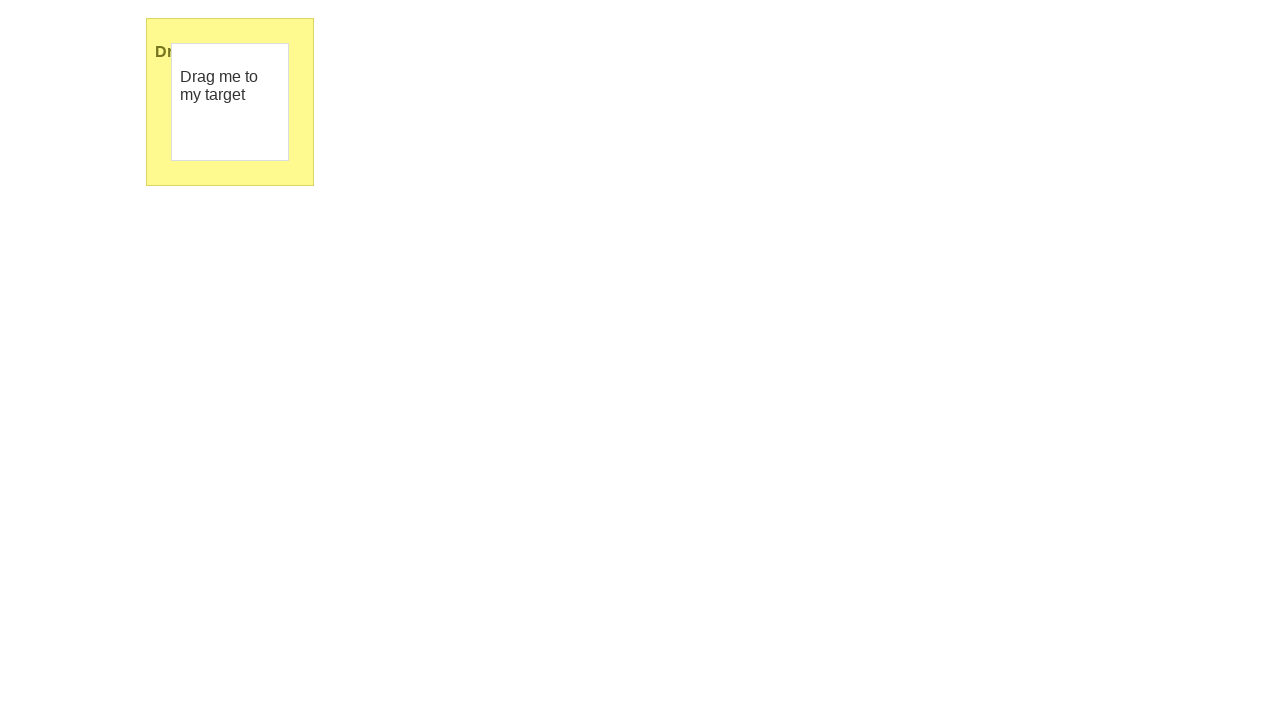

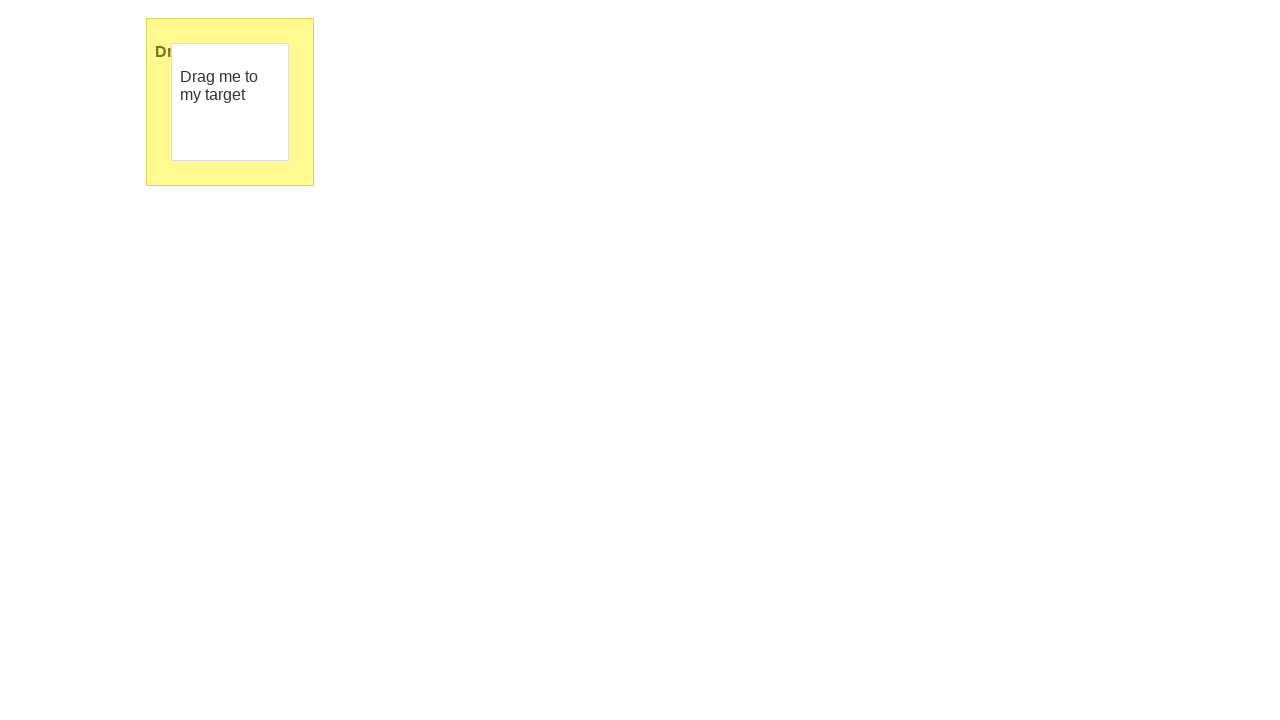